Tests iframe text editor functionality by switching to an iframe, clearing existing text, entering new text, selecting it, and applying text formatting (bold, italic, strikethrough) using the editor toolbar buttons.

Starting URL: https://www.lambdatest.com/selenium-playground/iframe-demo/

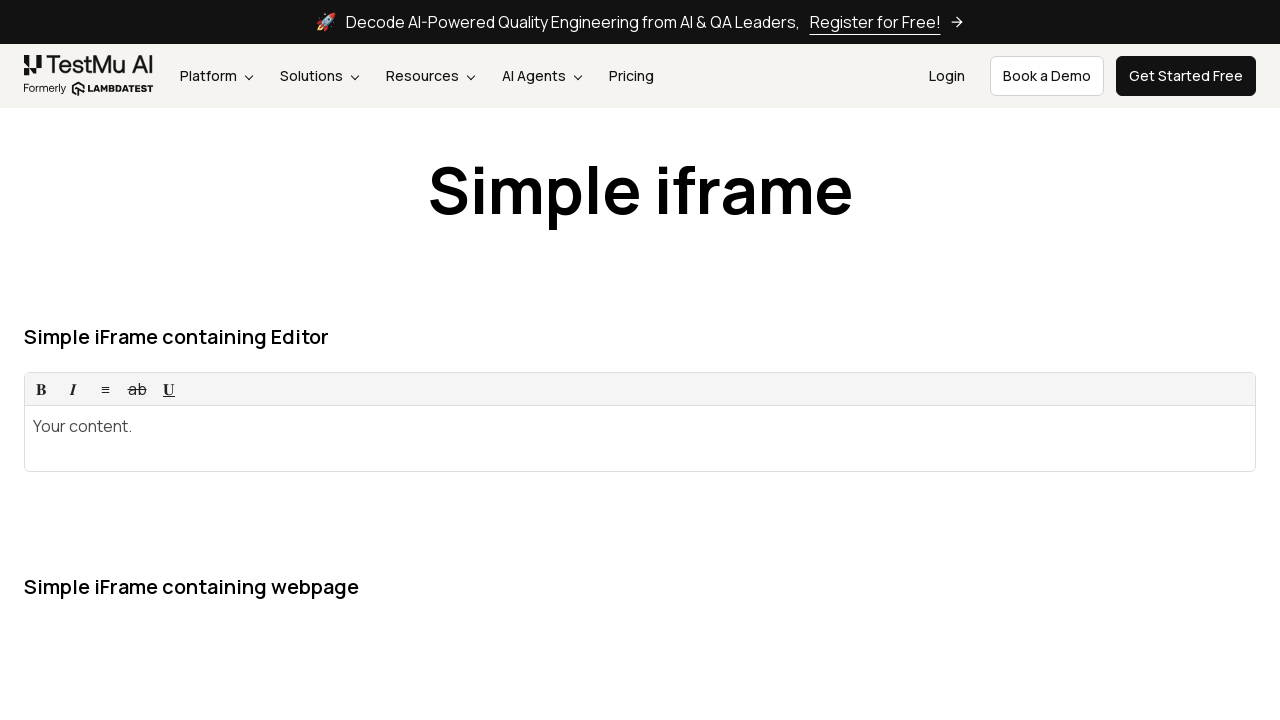

Located iframe with ID 'iFrame1' containing the text editor
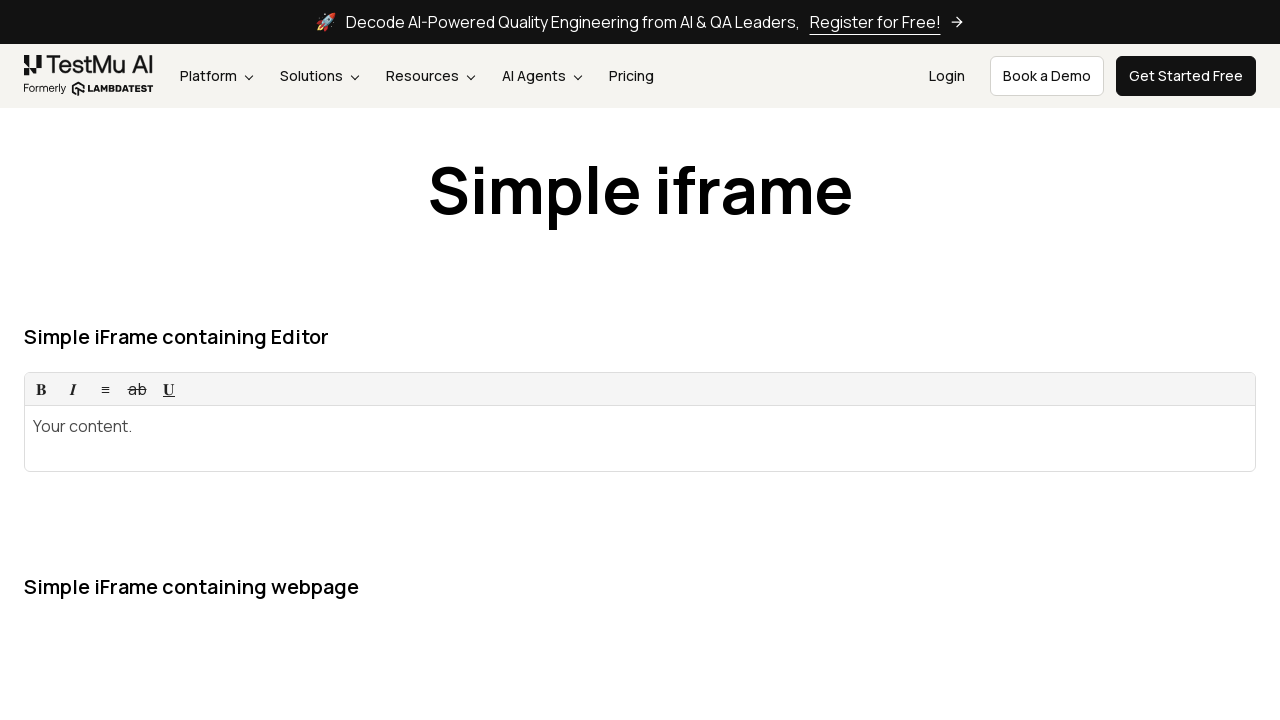

Located text editor element with class 'rsw-ce' inside iframe
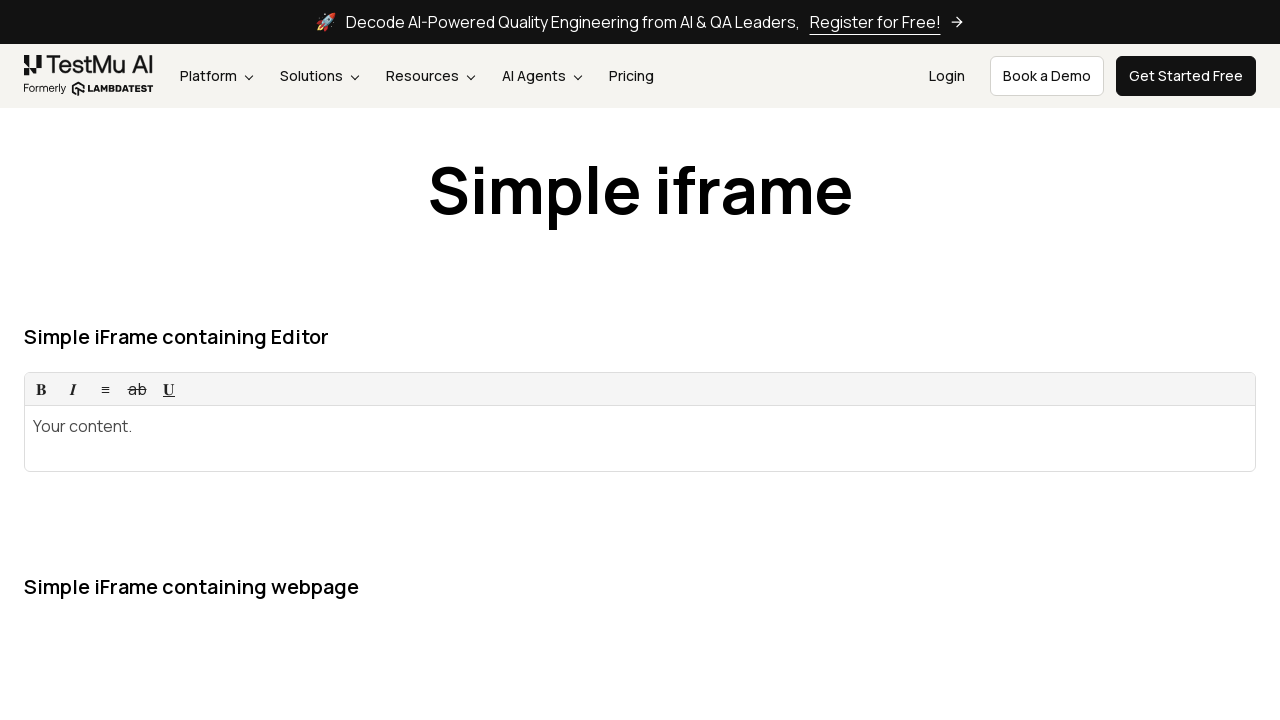

Clicked on the text editor to focus it at (640, 438) on iframe#iFrame1 >> internal:control=enter-frame >> div.rsw-ce
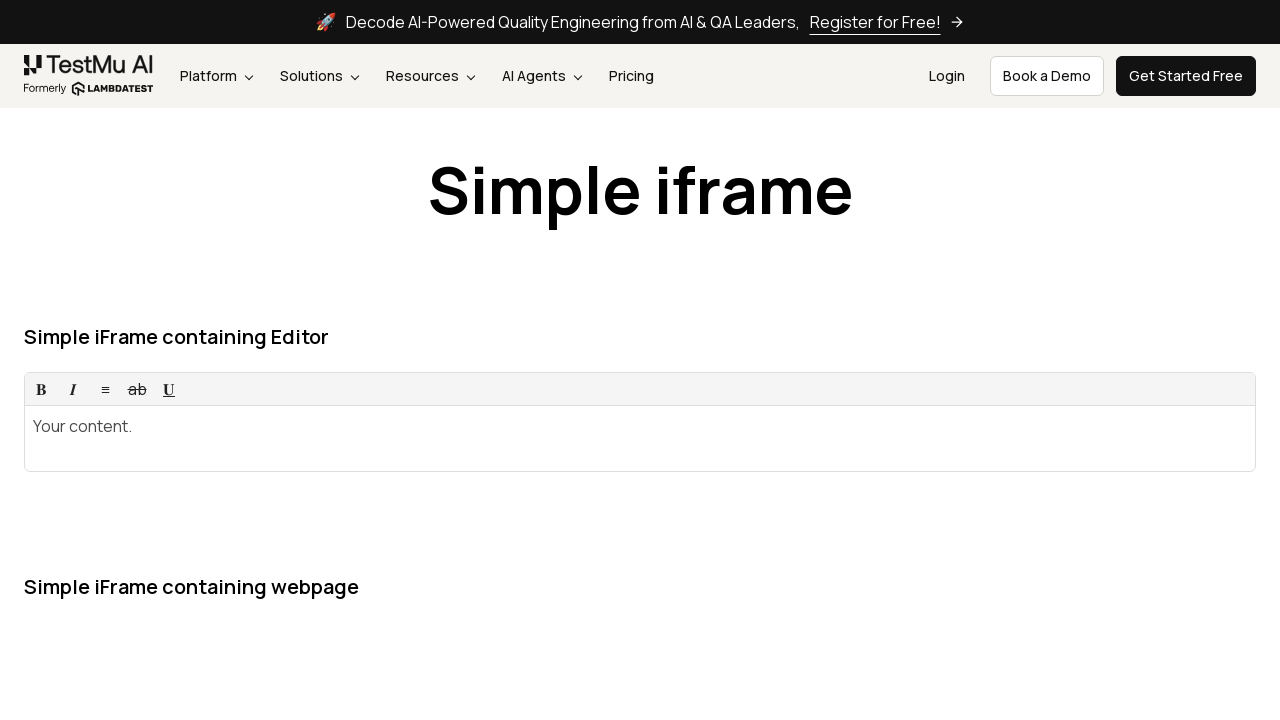

Selected all existing text using Ctrl+A on iframe#iFrame1 >> internal:control=enter-frame >> div.rsw-ce
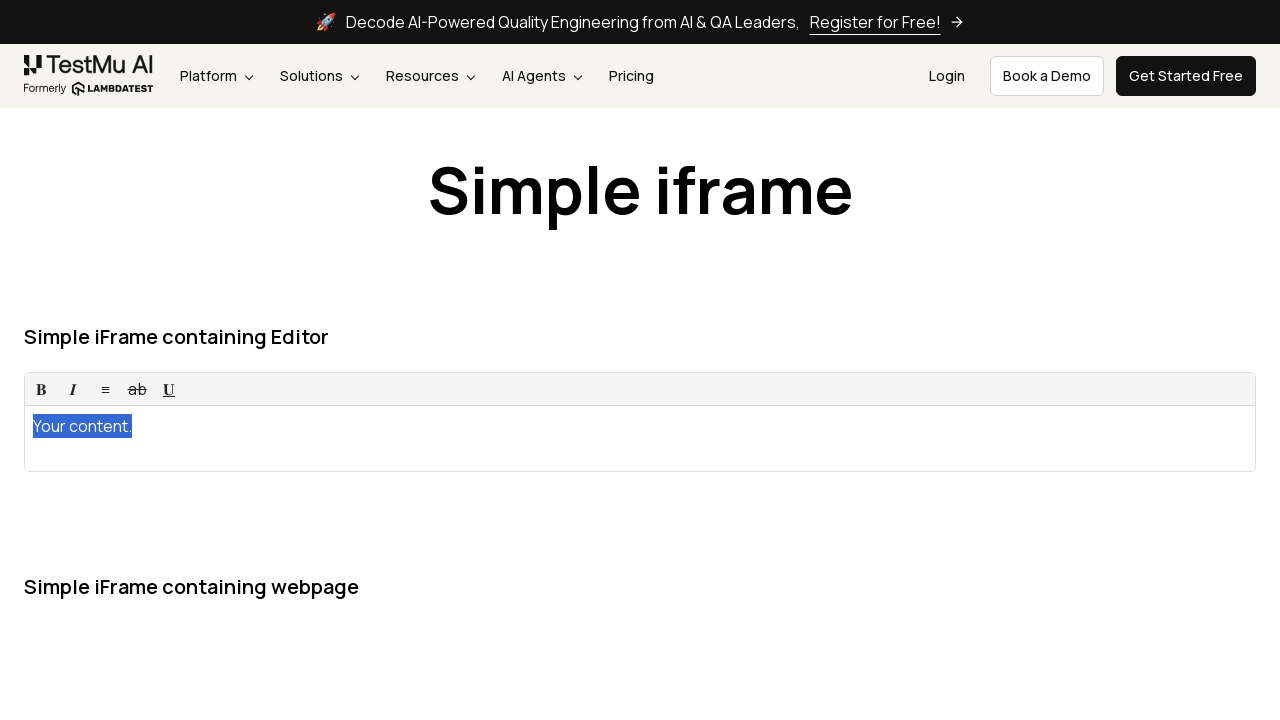

Deleted all selected text on iframe#iFrame1 >> internal:control=enter-frame >> div.rsw-ce
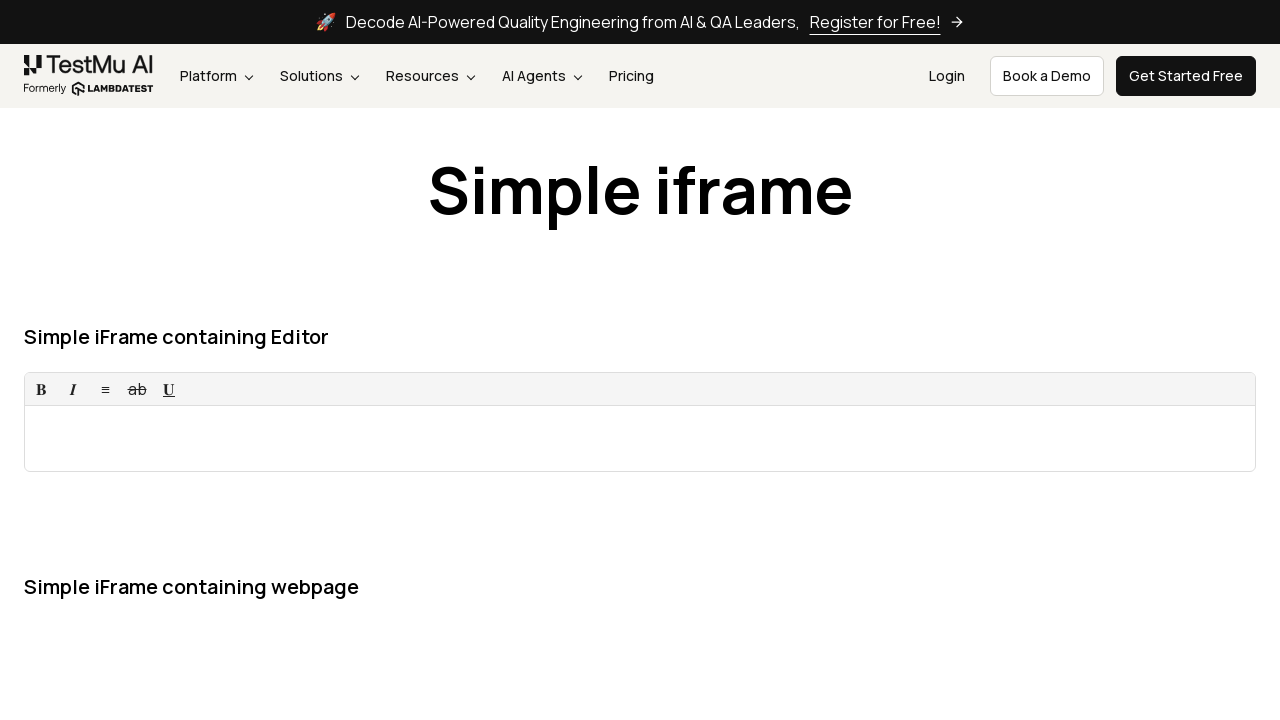

Entered new text 'Bobr' into the editor on iframe#iFrame1 >> internal:control=enter-frame >> div.rsw-ce
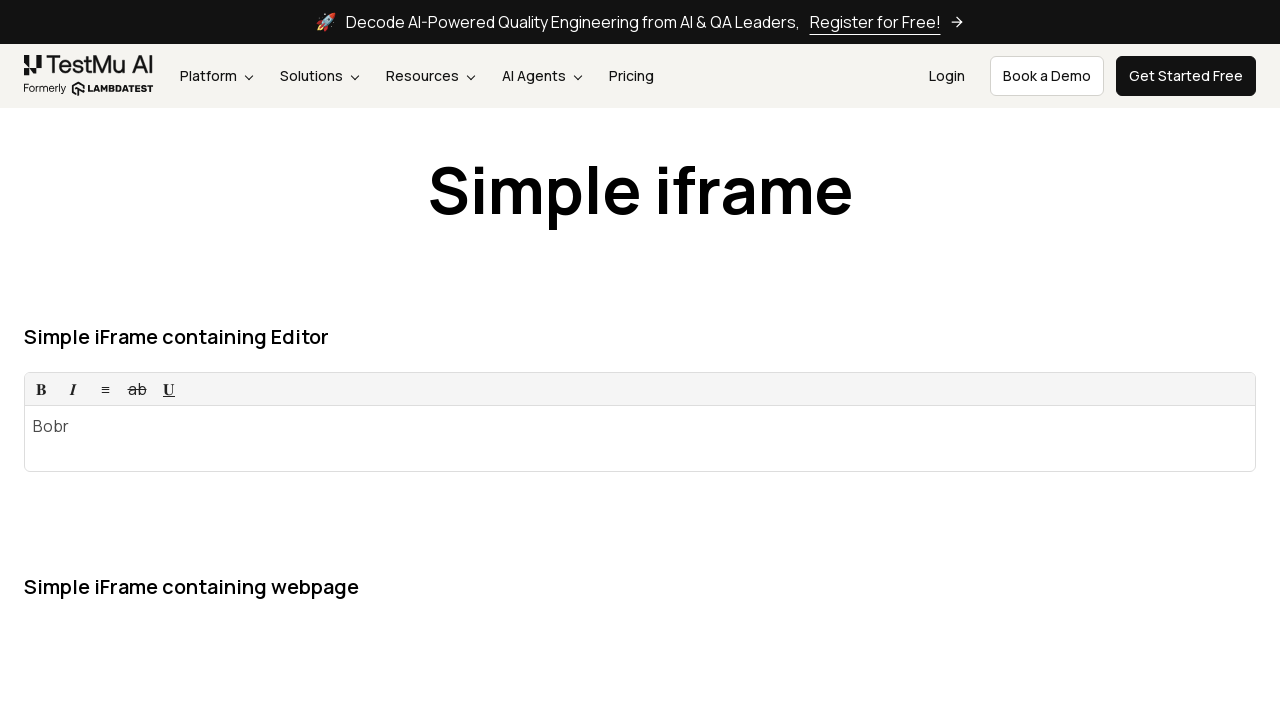

Selected all text 'Bobr' using Ctrl+A to prepare for formatting on iframe#iFrame1 >> internal:control=enter-frame >> div.rsw-ce
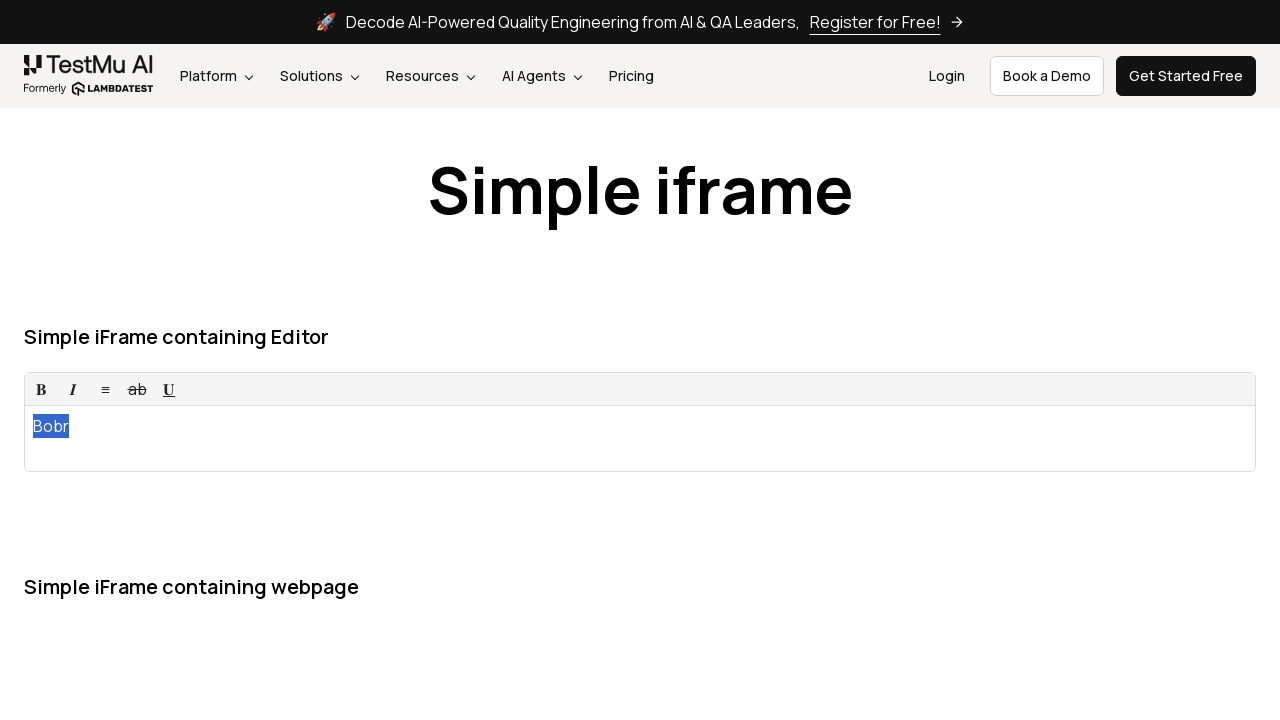

Clicked Bold button to apply bold formatting to selected text at (41, 389) on iframe#iFrame1 >> internal:control=enter-frame >> button[title='Bold']
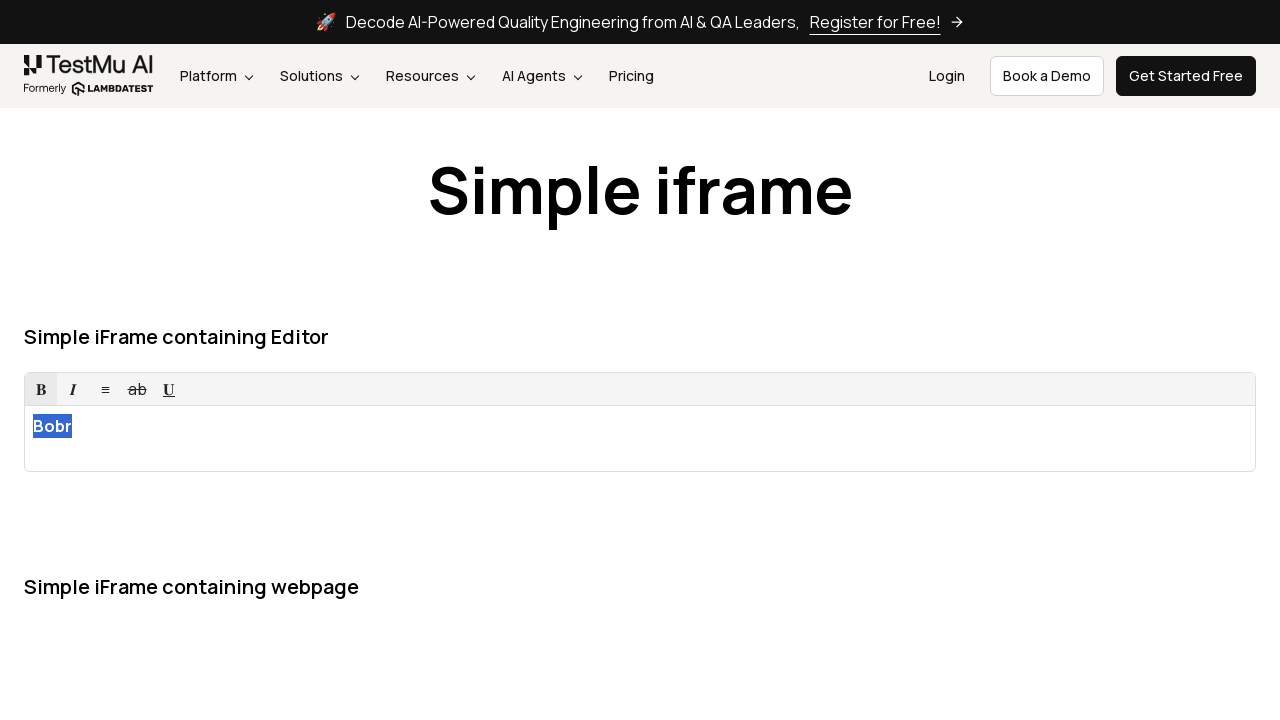

Clicked Italic button to apply italic formatting to selected text at (73, 389) on iframe#iFrame1 >> internal:control=enter-frame >> button[title='Italic']
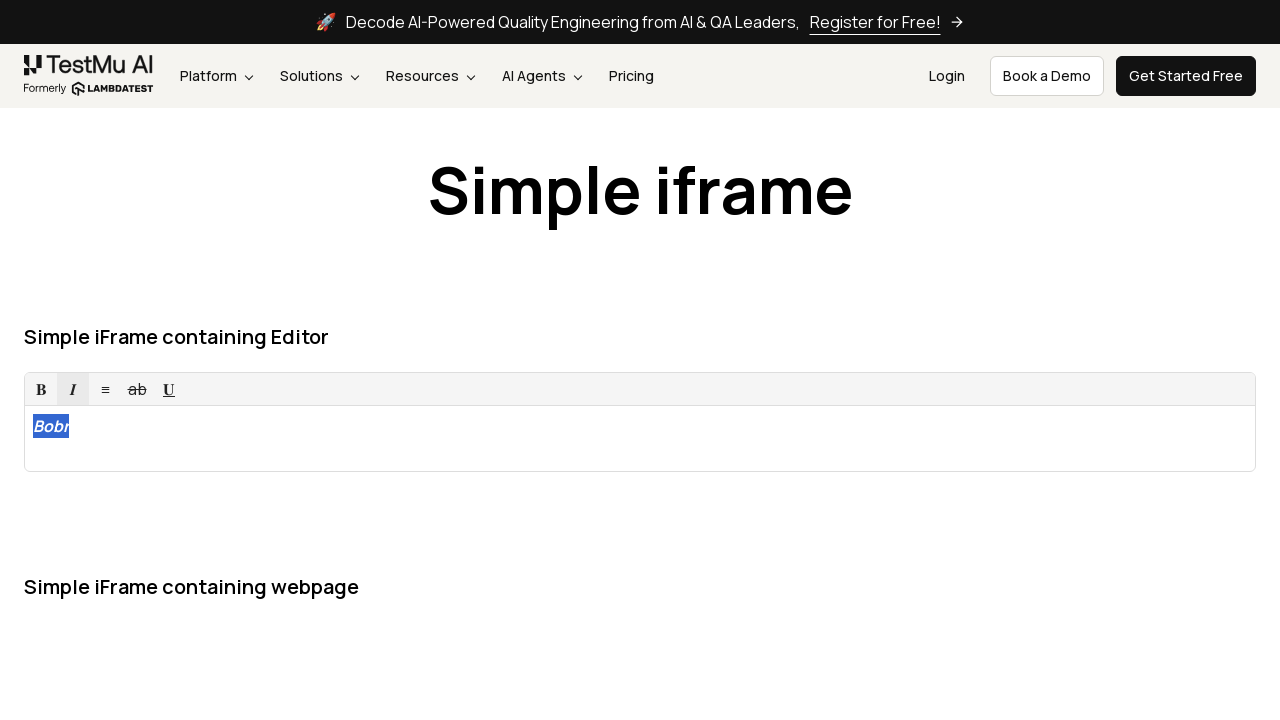

Clicked Strike through button to apply strikethrough formatting to selected text at (137, 389) on iframe#iFrame1 >> internal:control=enter-frame >> button[title='Strike through']
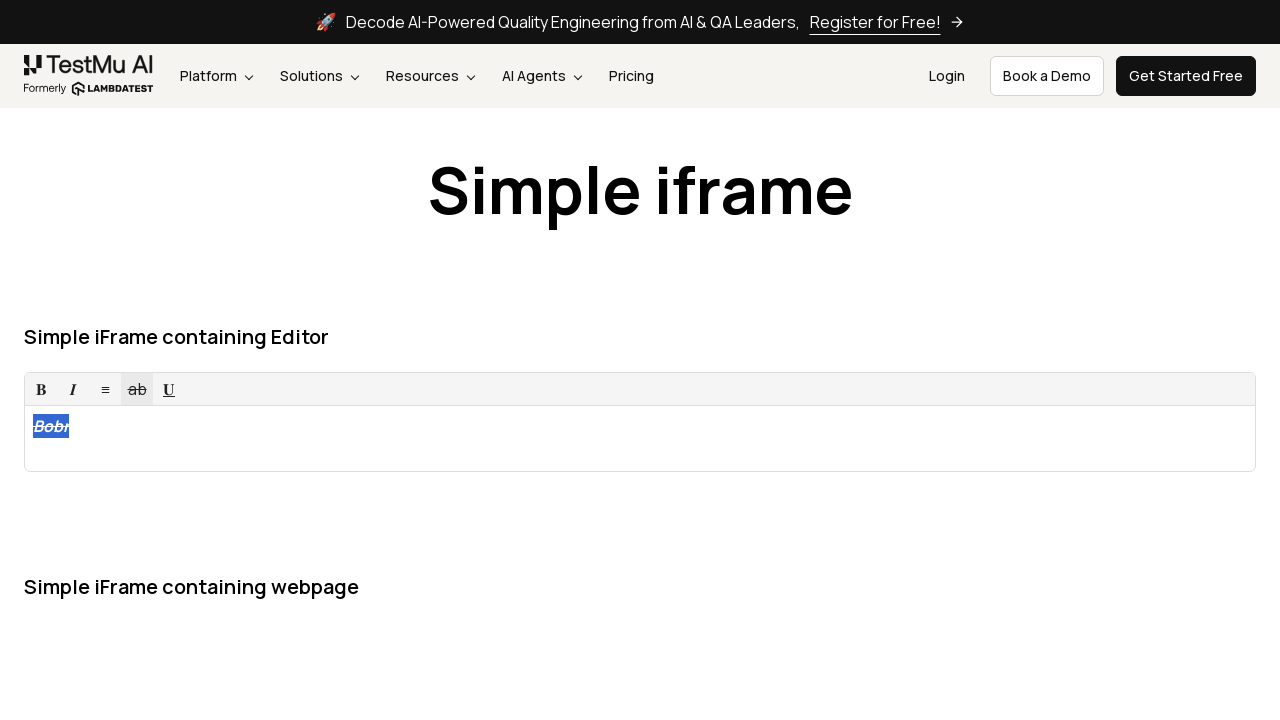

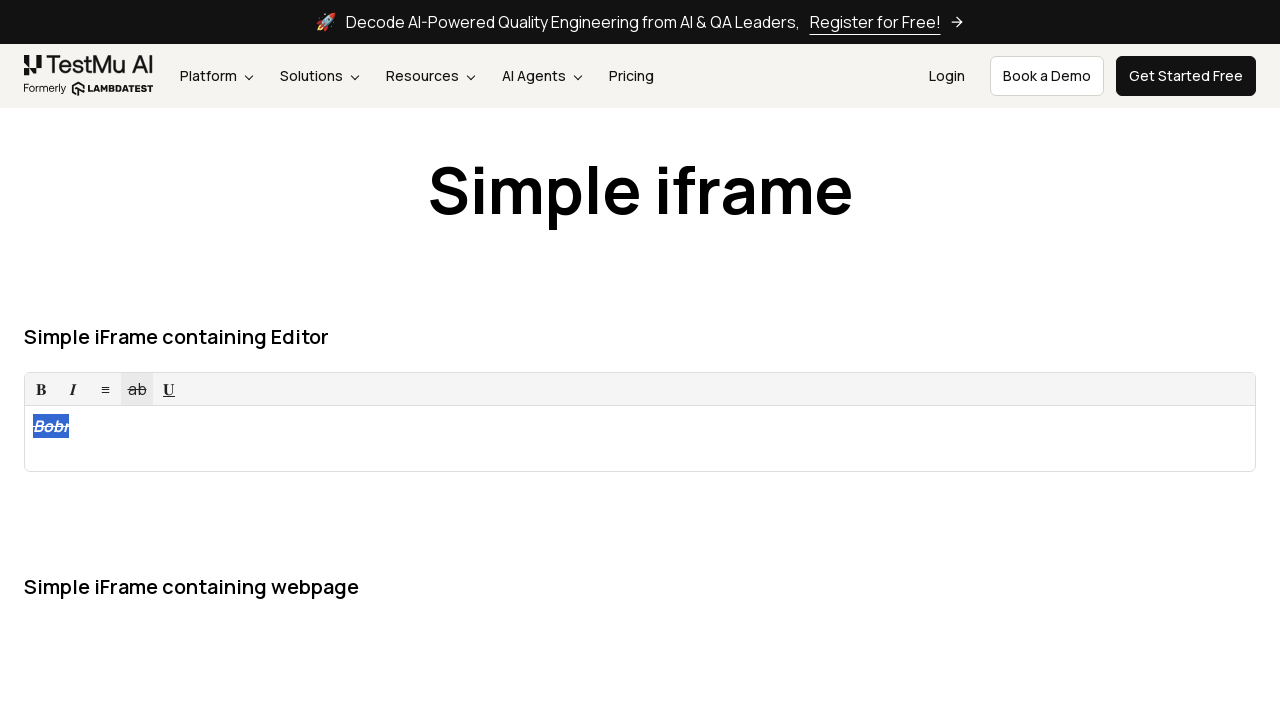